Tests handling a JavaScript confirm dialog by clicking a button, dismissing (canceling) the confirm, and verifying the cancel message appears.

Starting URL: https://keybooks.ro/events_calendar/

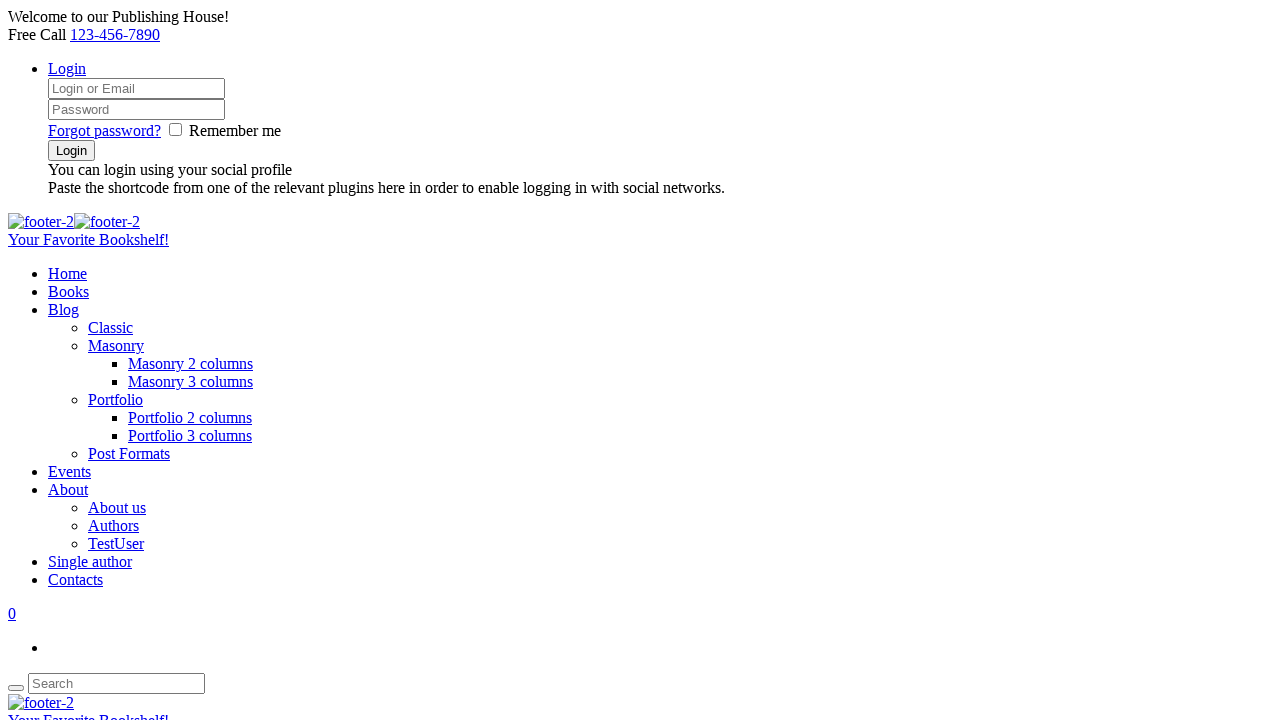

Set up dialog handler to dismiss confirm dialog
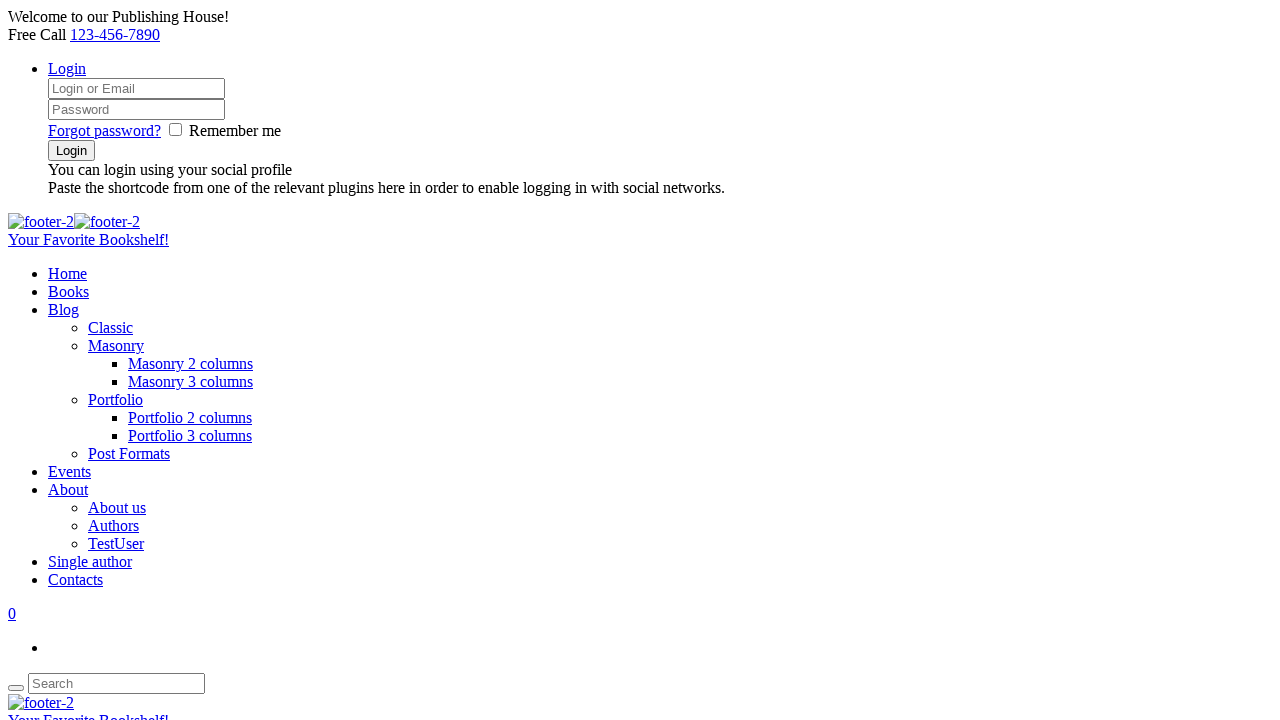

Clicked the confirm button at (52, 360) on div[id='confirmBtn'] > button
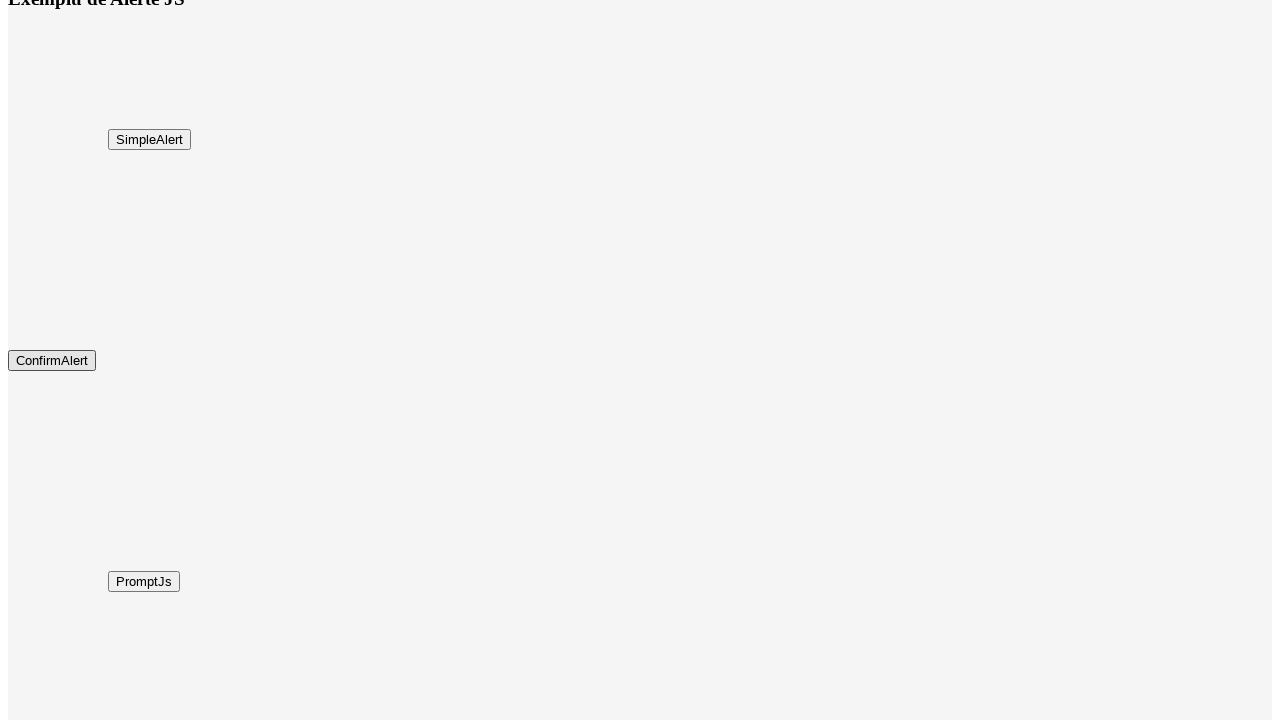

Waited for result text to appear
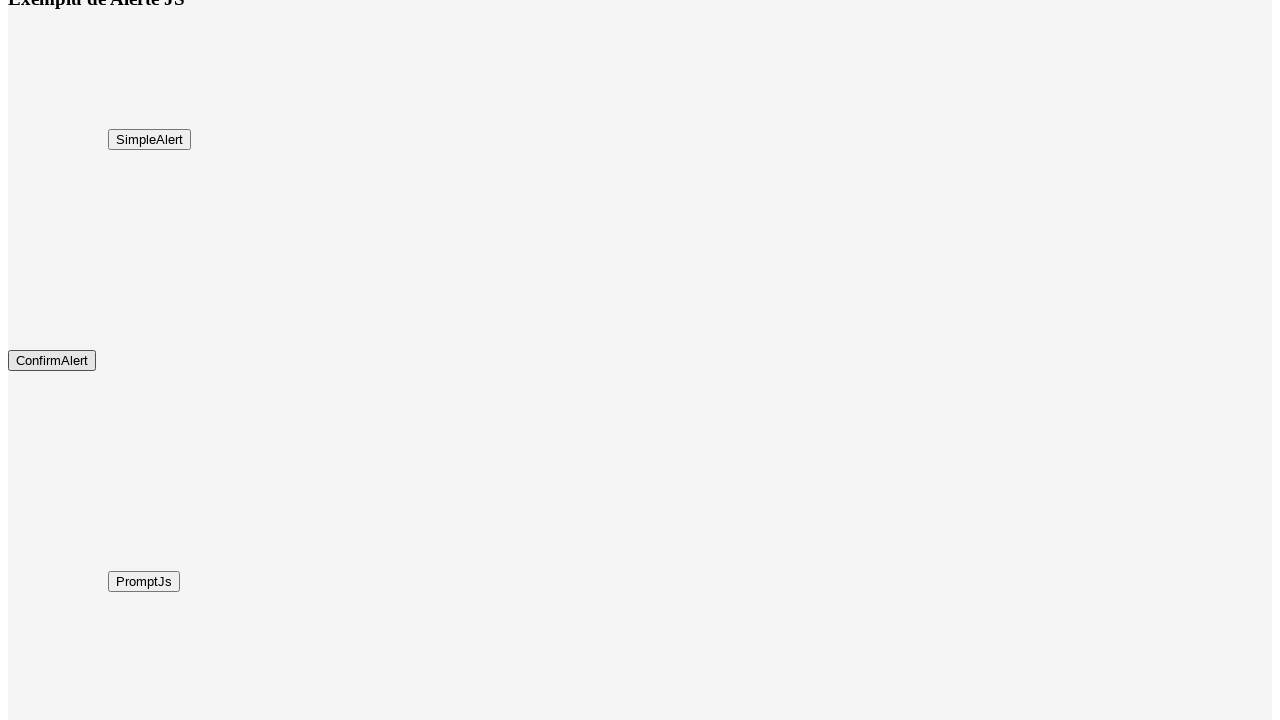

Retrieved result text content
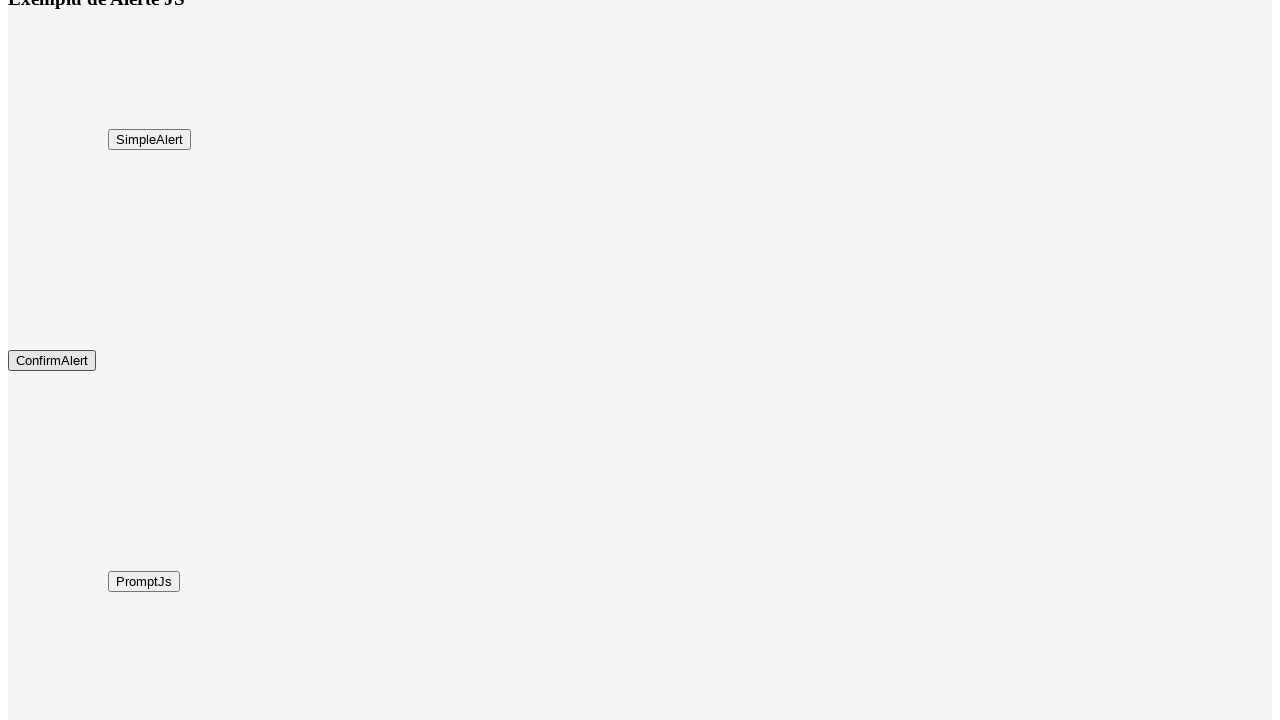

Verified cancel message 'You pressed Cancel!' appears
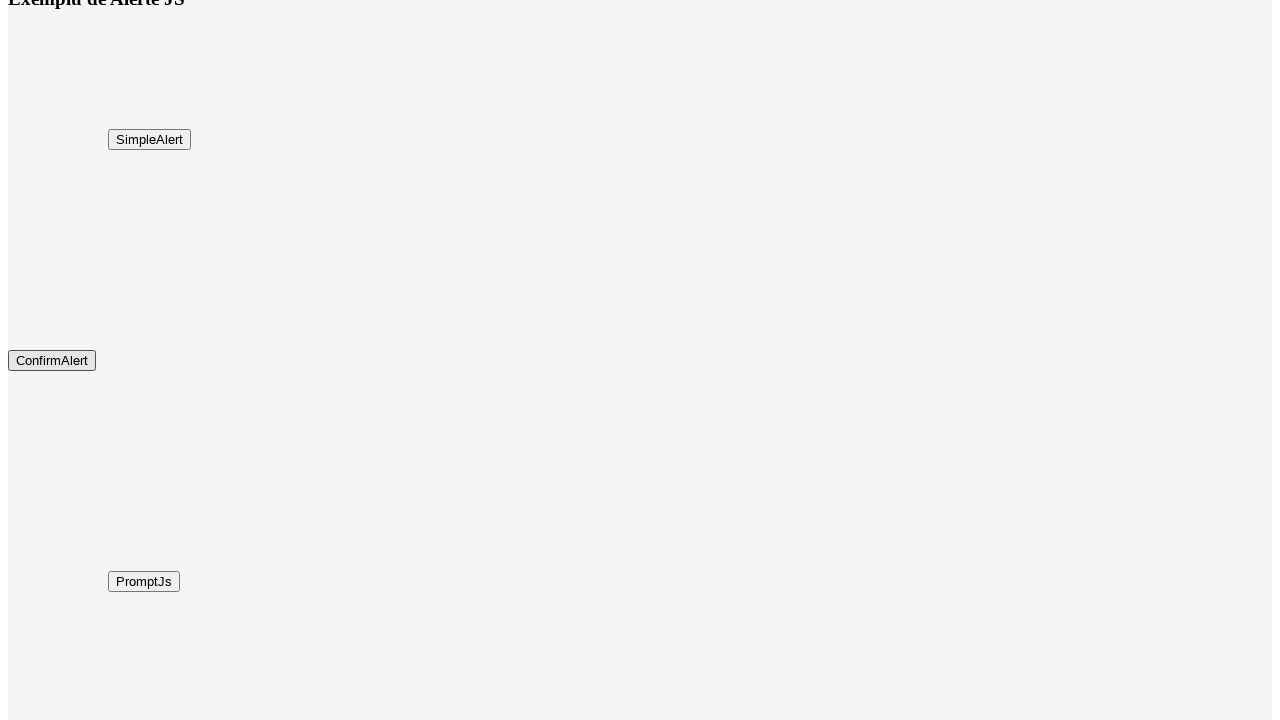

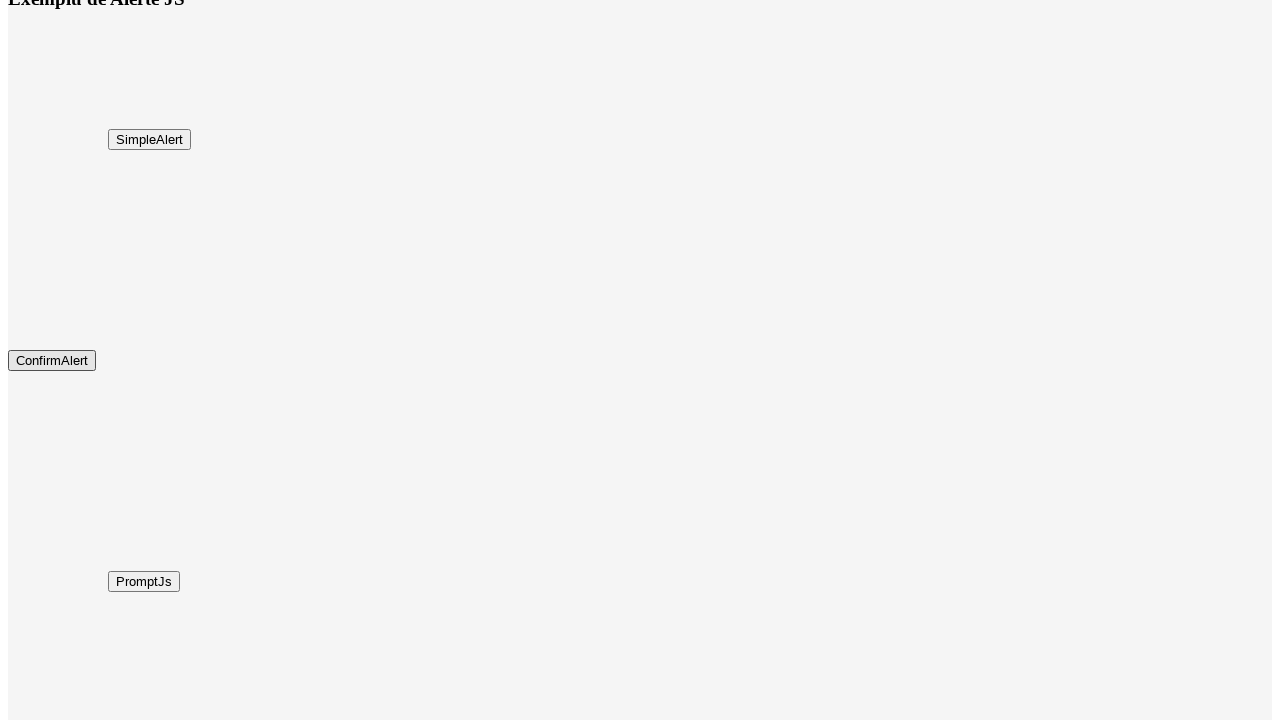